Tests that clicking the first bug report image opens the enlarged photo in a new tab

Starting URL: https://mrjohn5on.github.io/project1.html

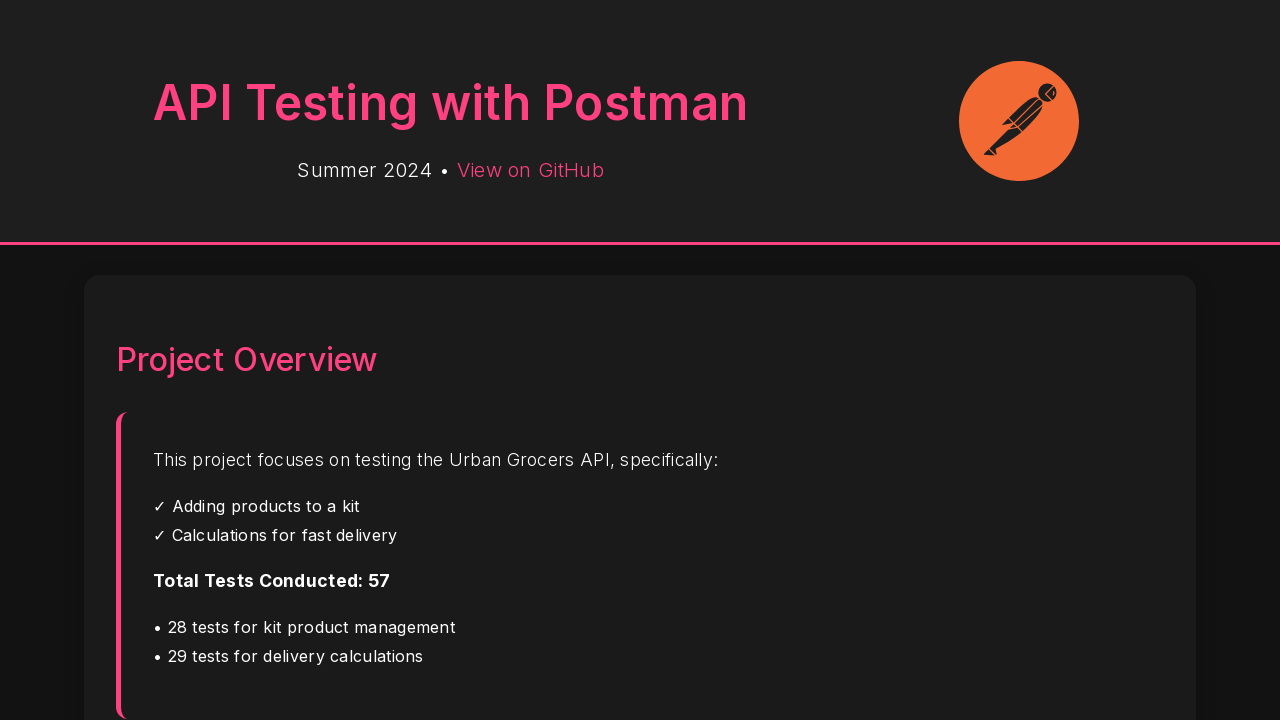

Clicked first bug report image to open enlarged photo in new tab at (642, 360) on img[alt="Bug Report in JIRA"] >> nth=0
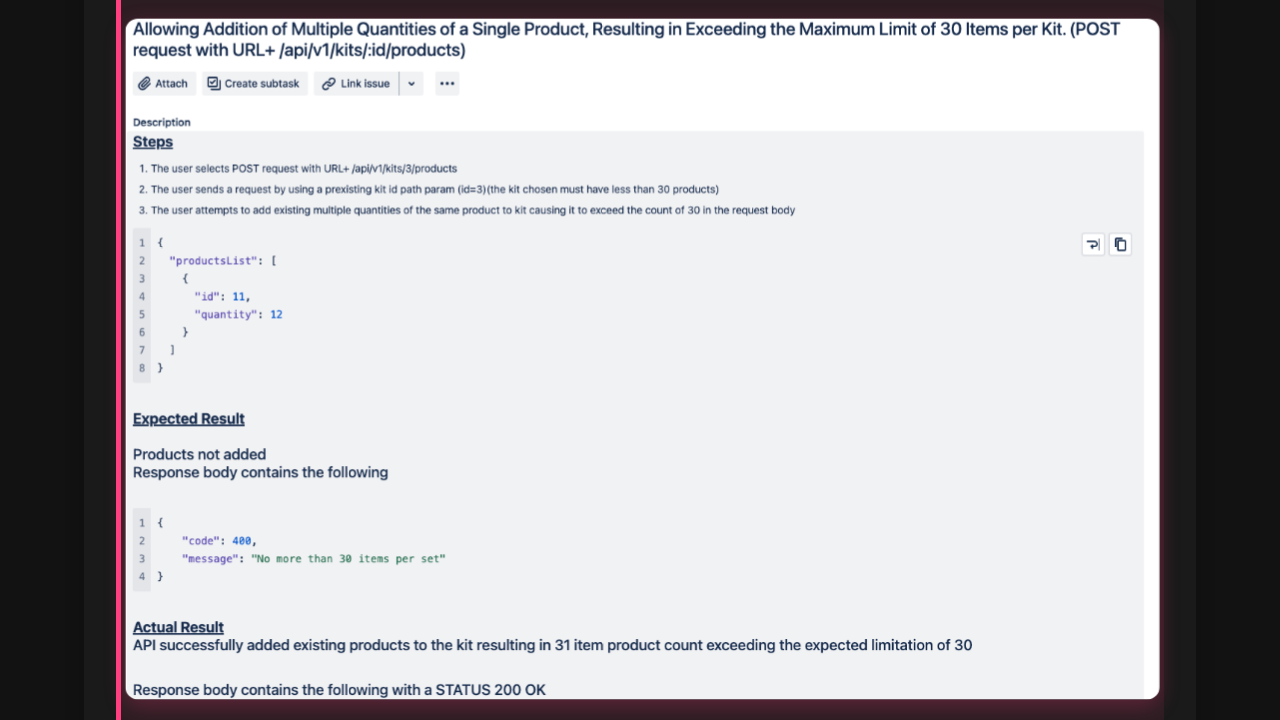

New tab loaded with enlarged photo
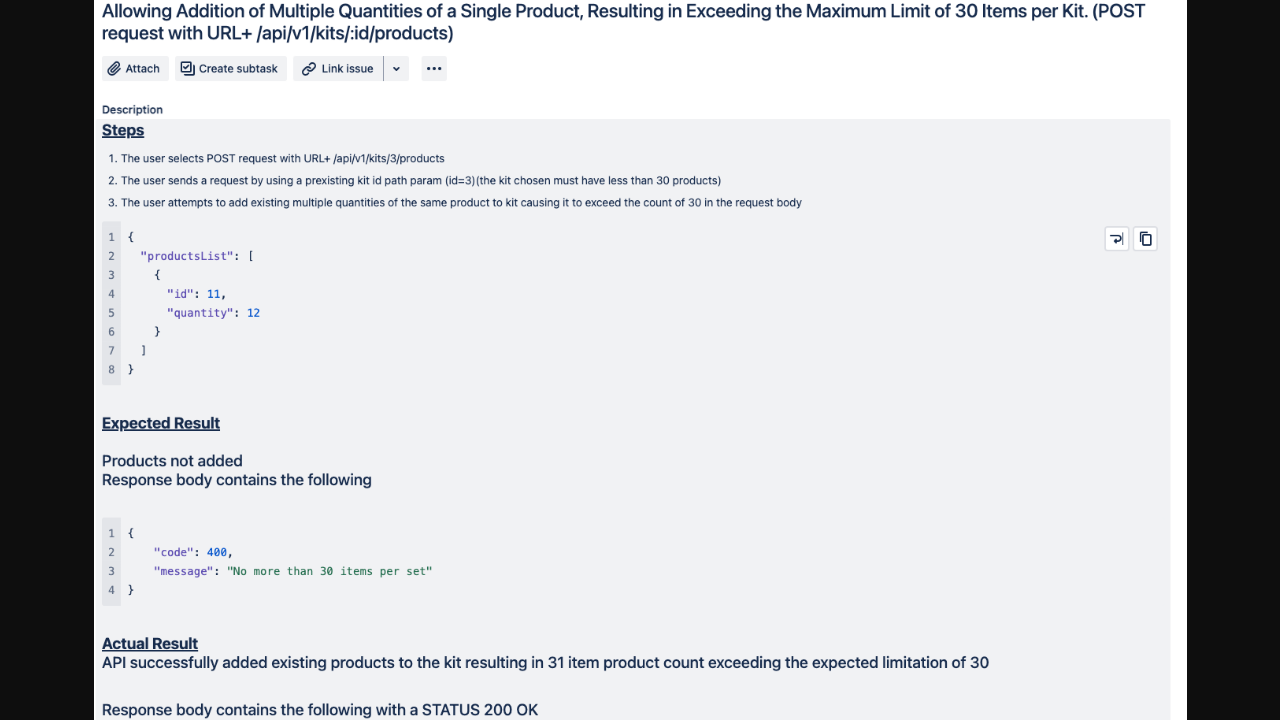

Verified enlarged photo URL is correct (https://mrjohn5on.github.io/assets/images/p3.png)
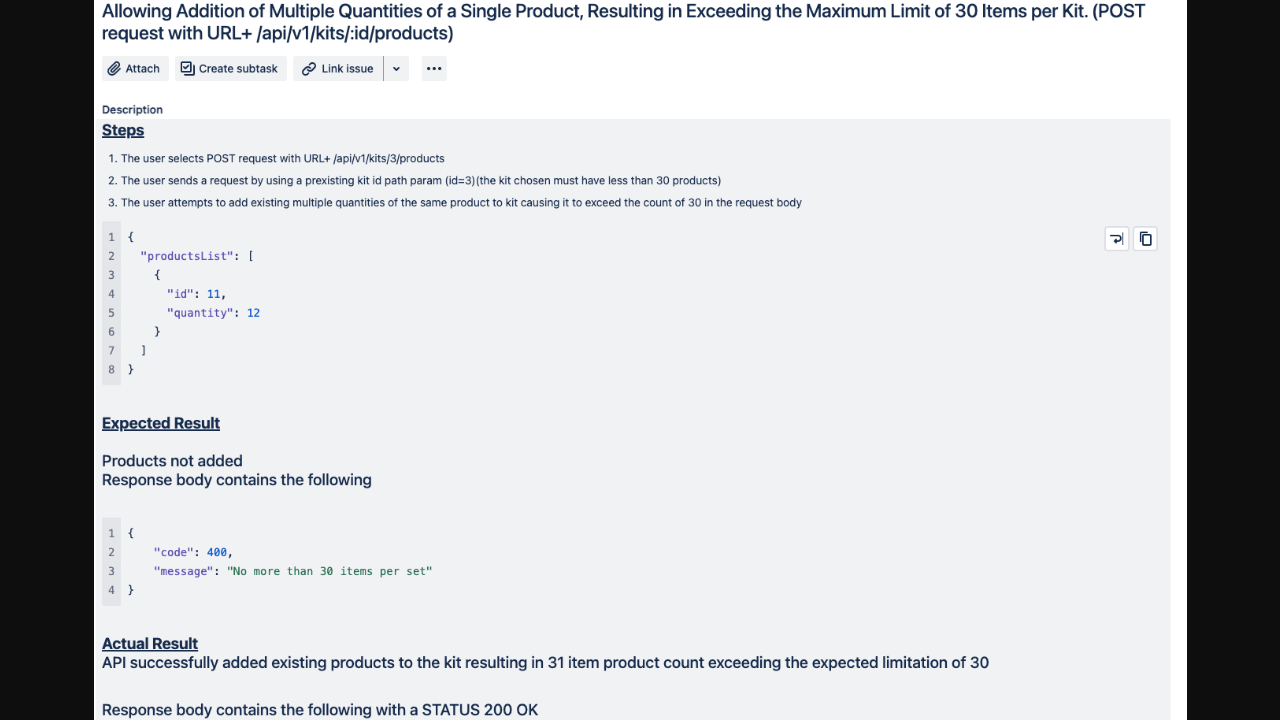

Closed new tab with enlarged photo
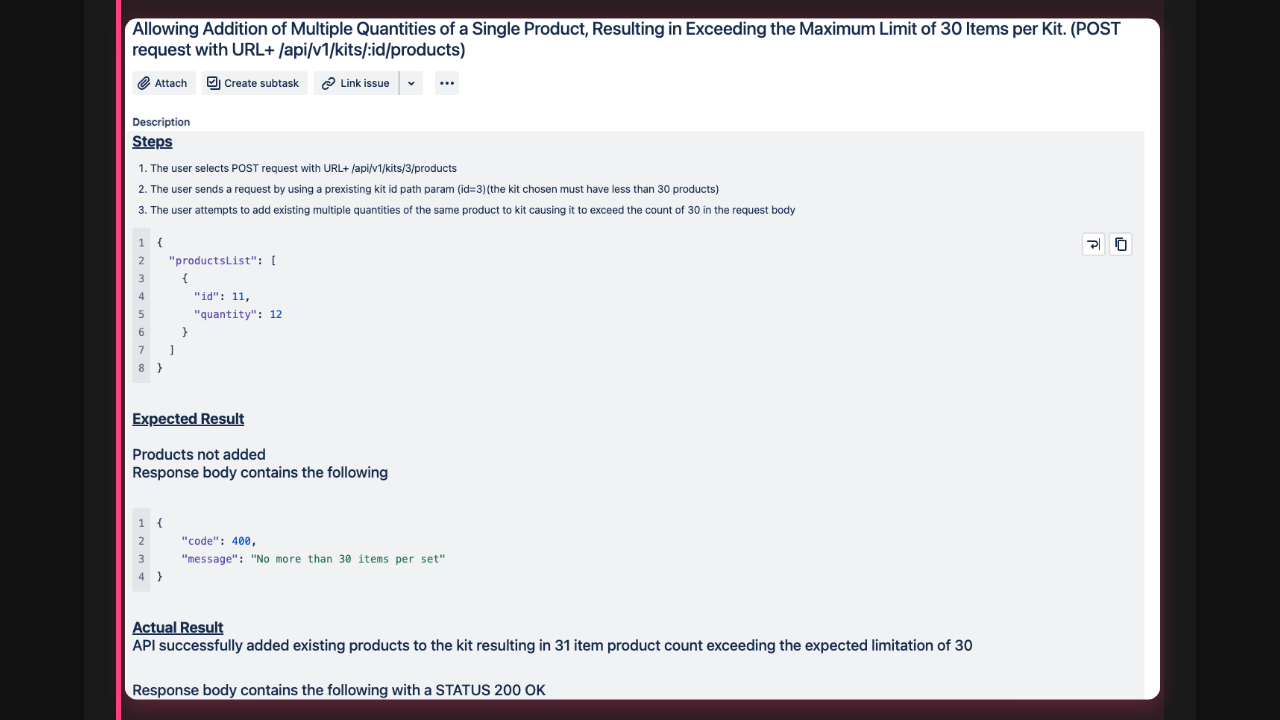

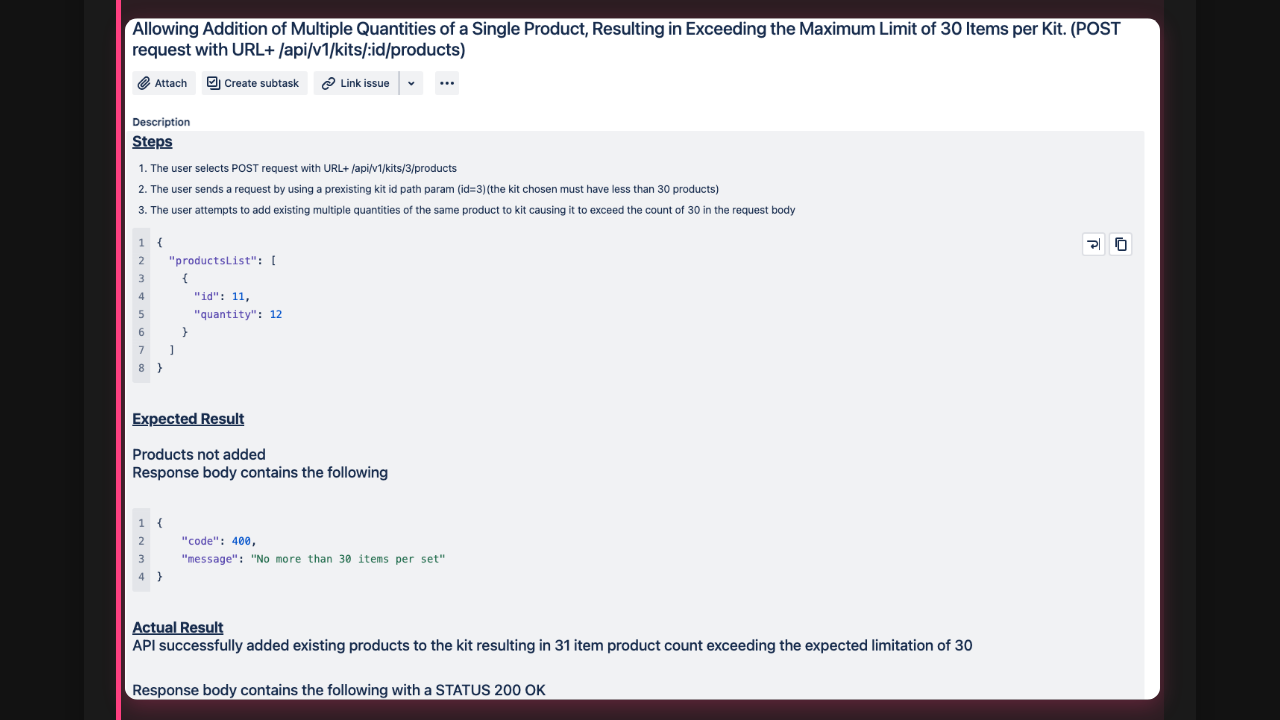